Tests handling a dynamic dropdown list by clicking to open it, searching for a specific category ("Hotels"), and selecting it using keyboard Enter key.

Starting URL: https://techydevs.com/demos/themes/html/listhub-demo/listhub/index.html

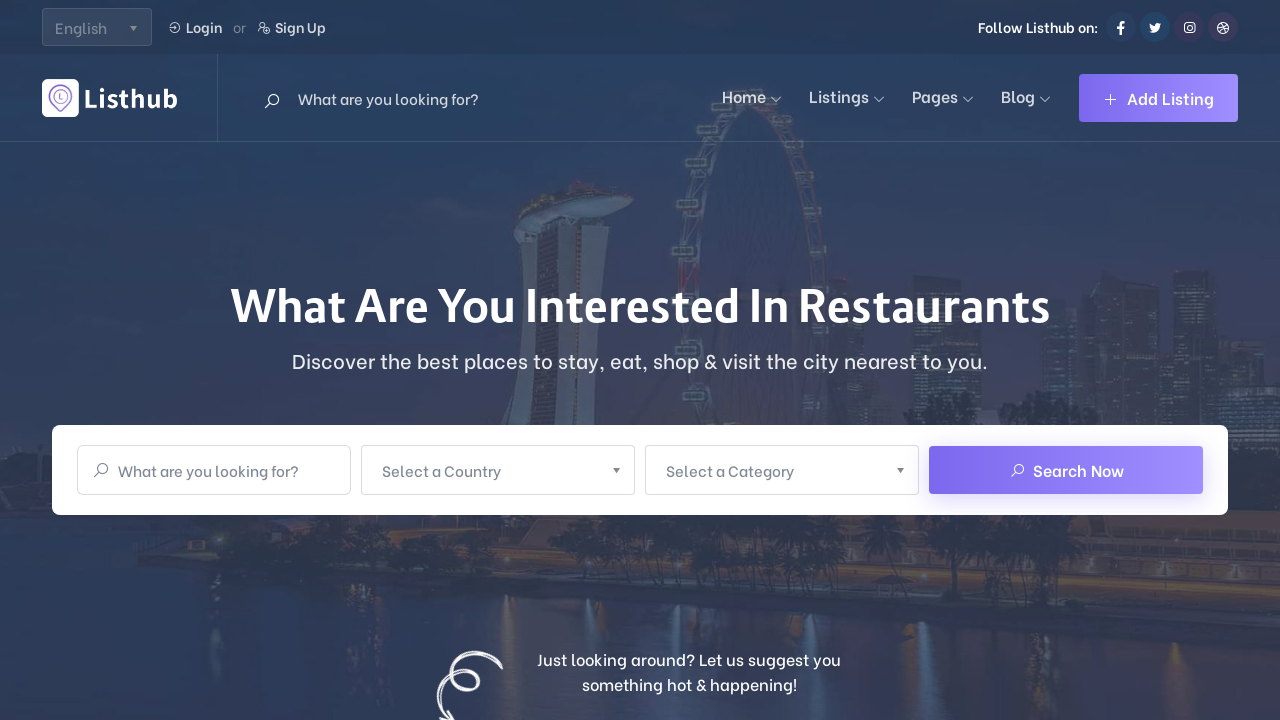

Clicked on Category dropdown to open it at (769, 470) on xpath=//span[normalize-space()='Select a Category']
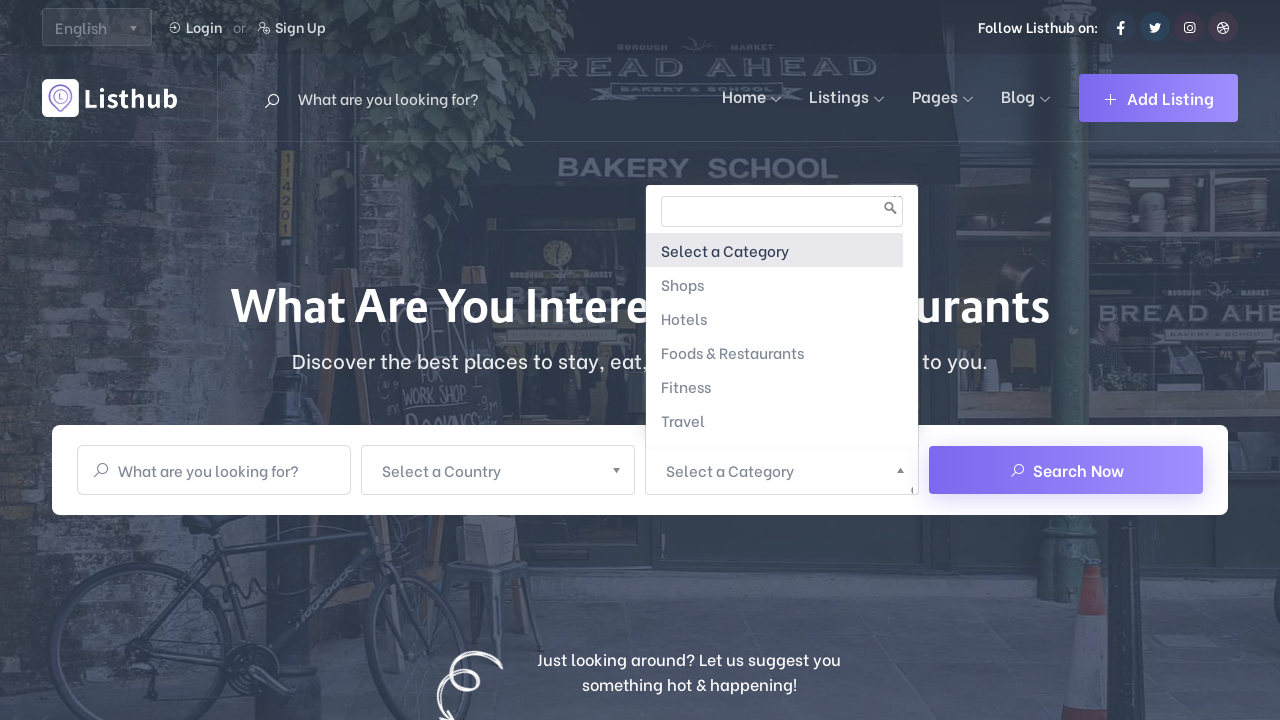

Waited for dropdown to open
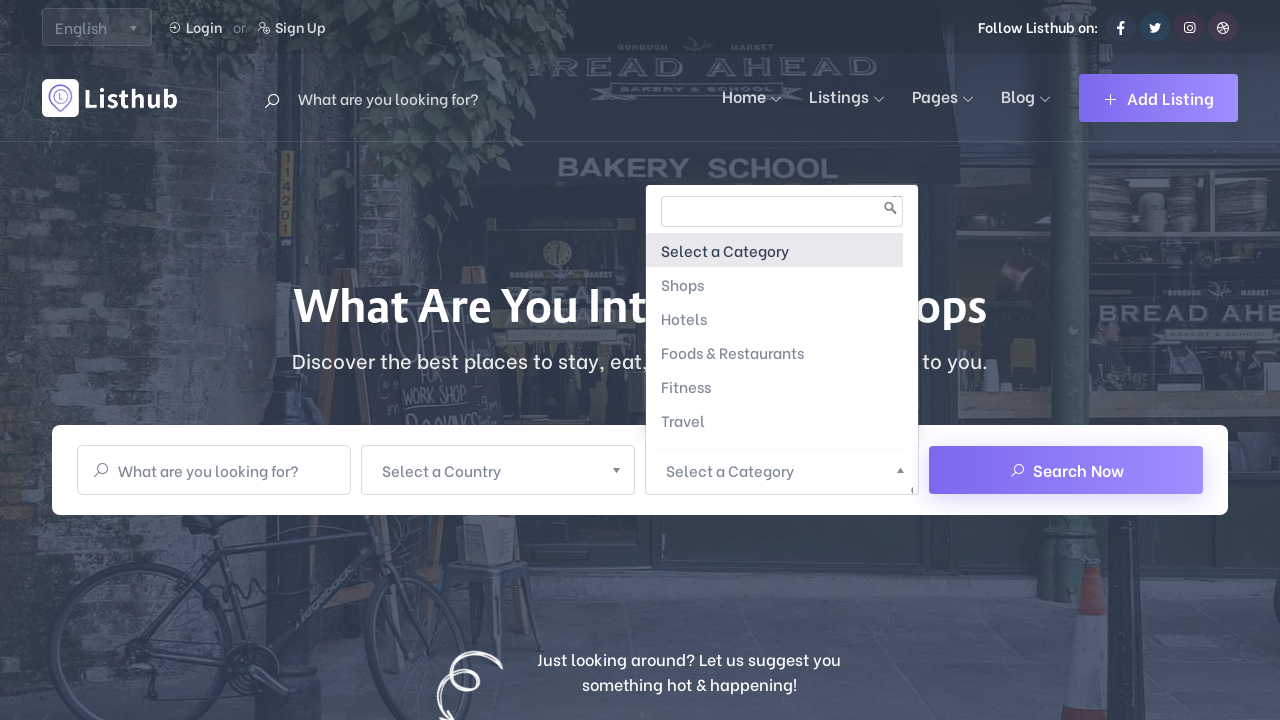

Entered 'Hotels' in dropdown search field on //span[normalize-space()='Select a Category']/parent::a/following-sibling::div//
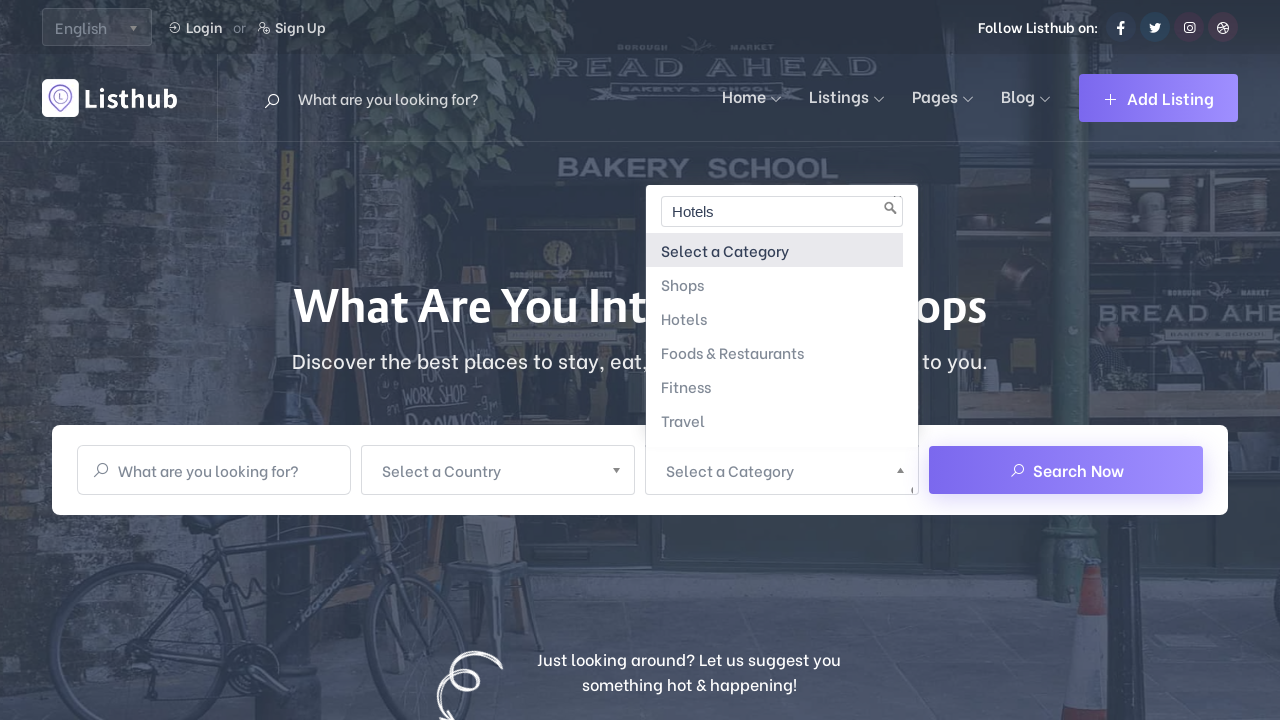

Waited for search results to appear
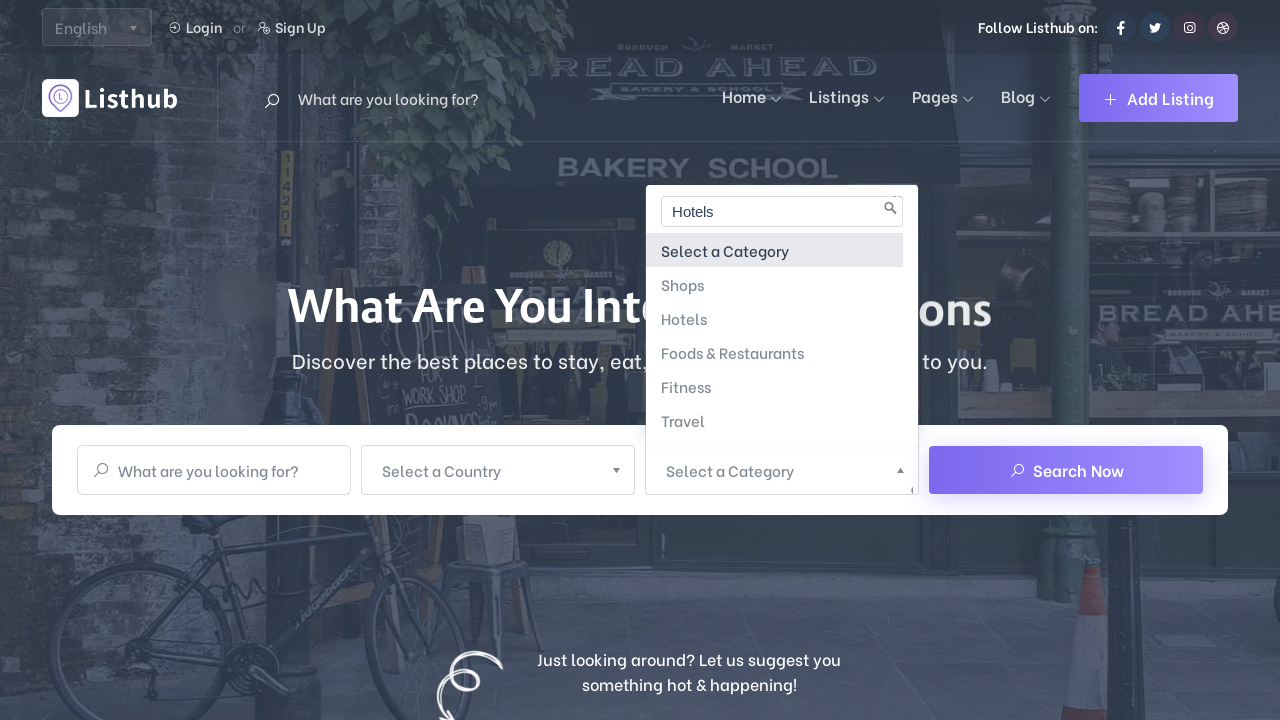

Pressed Enter to select 'Hotels' from dropdown
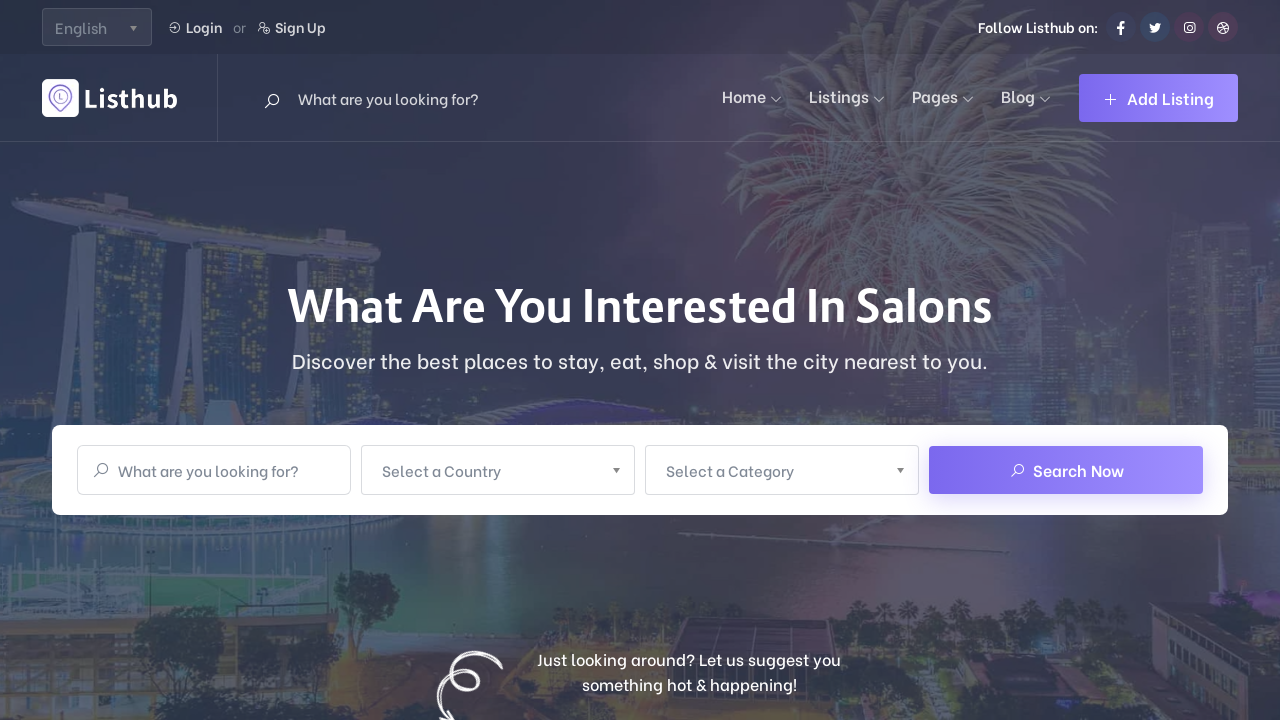

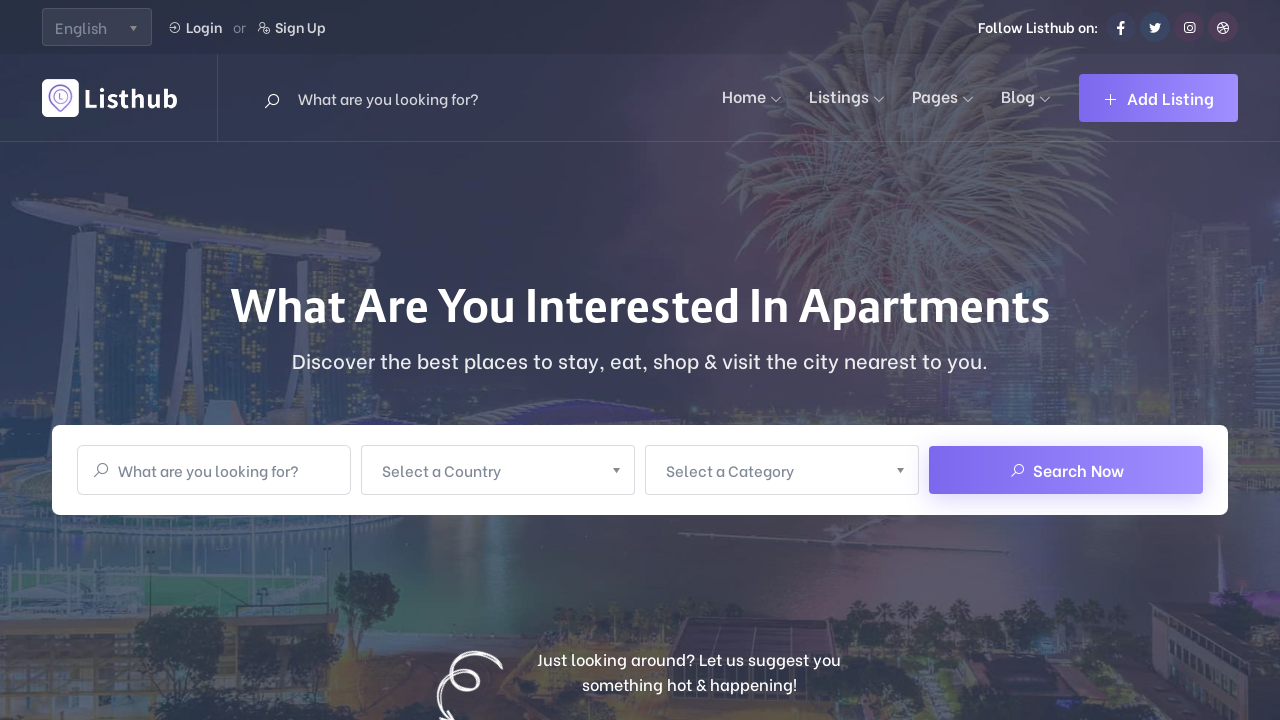